Verifies that the OrangeHRM login page logo/branding element is displayed

Starting URL: https://opensource-demo.orangehrmlive.com/web/index.php/auth/login

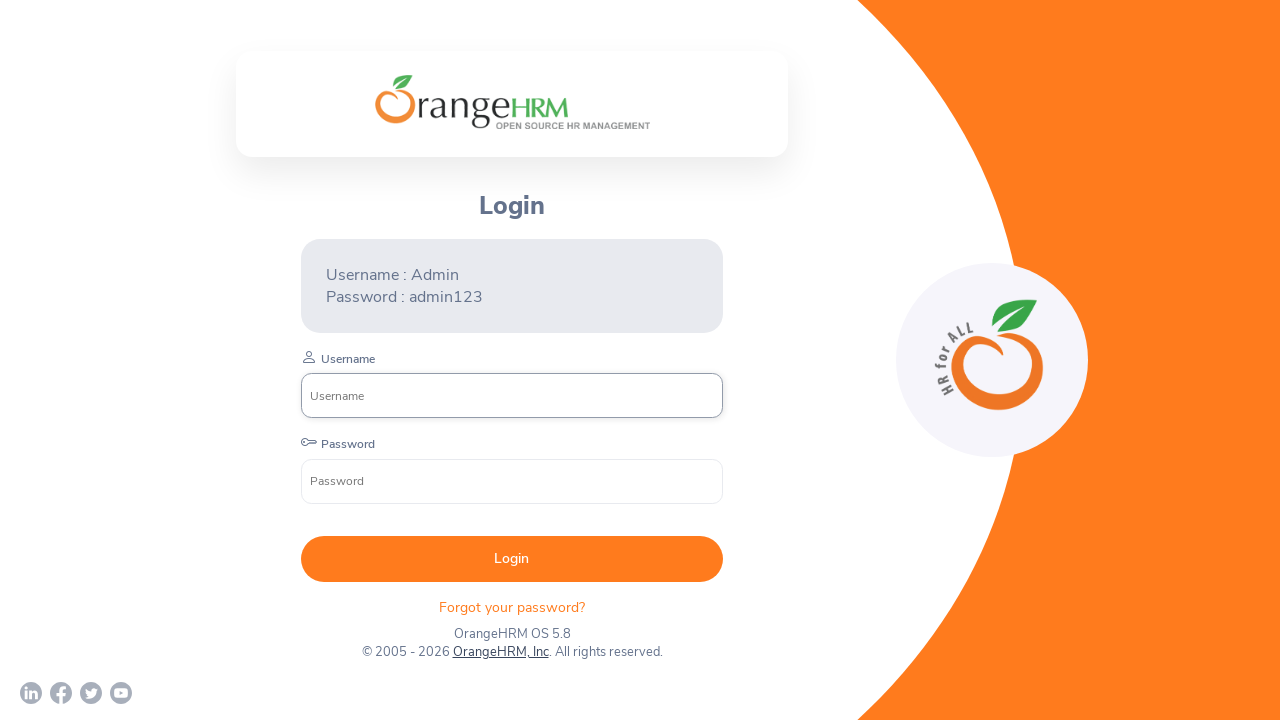

Waited for OrangeHRM login branding logo element to load
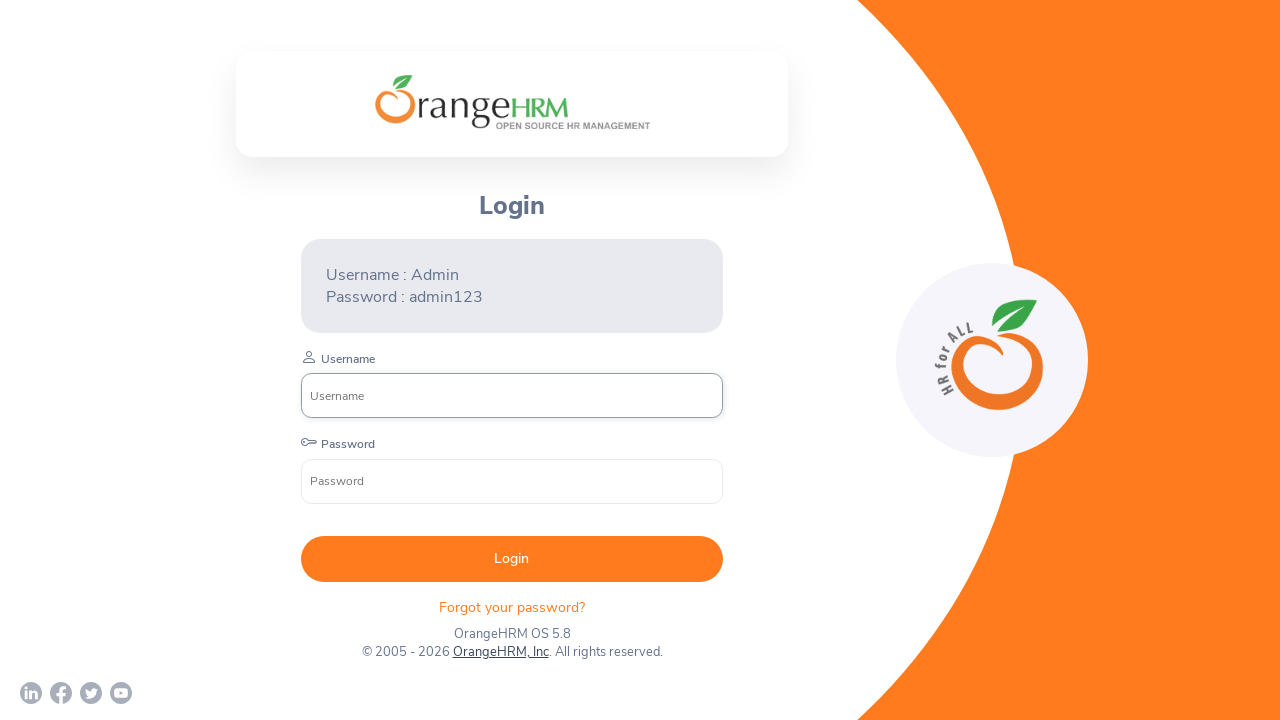

Verified that the OrangeHRM login page logo/branding element is displayed
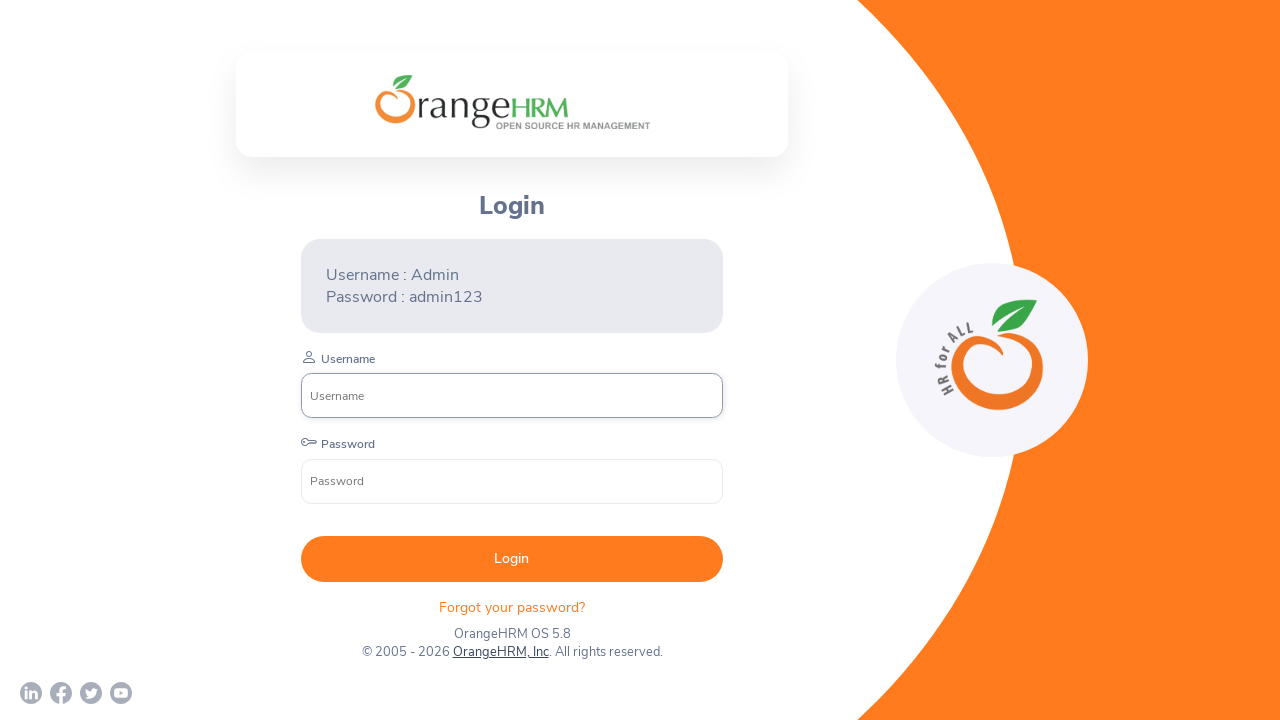

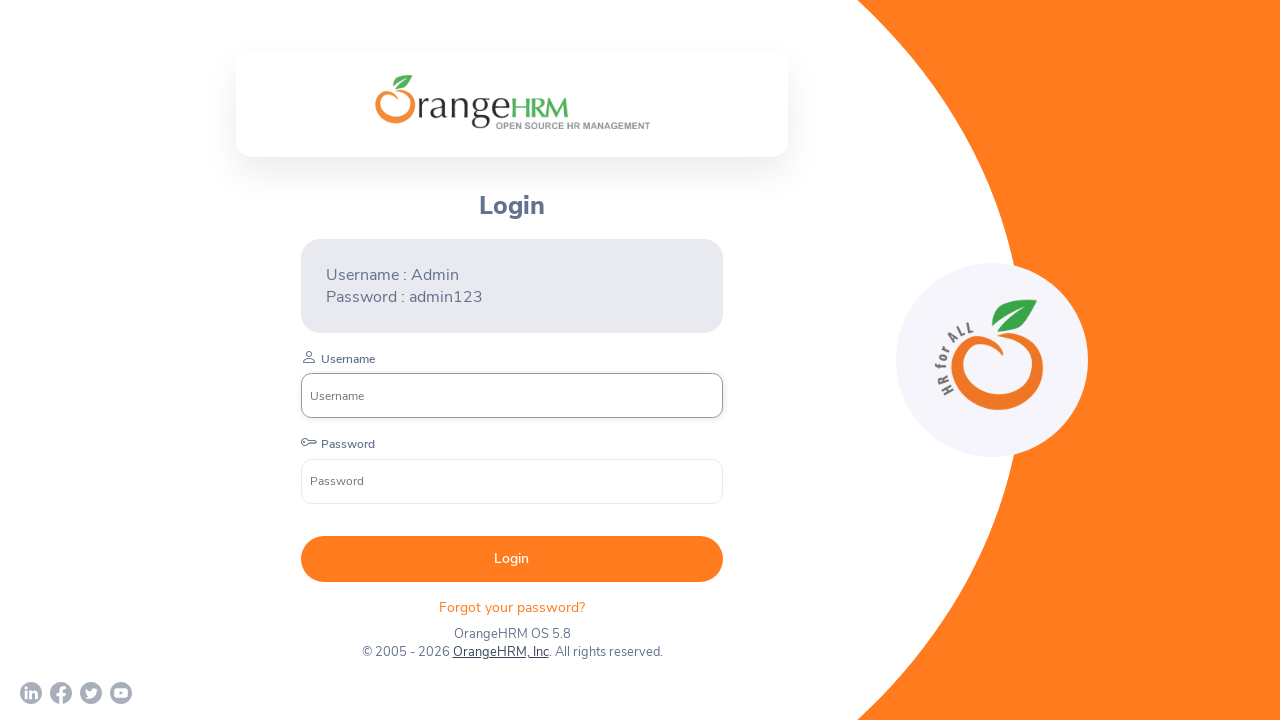